Tests element visibility by checking if form elements are displayed and interacting with them if visible

Starting URL: https://automationfc.github.io/basic-form/index.html

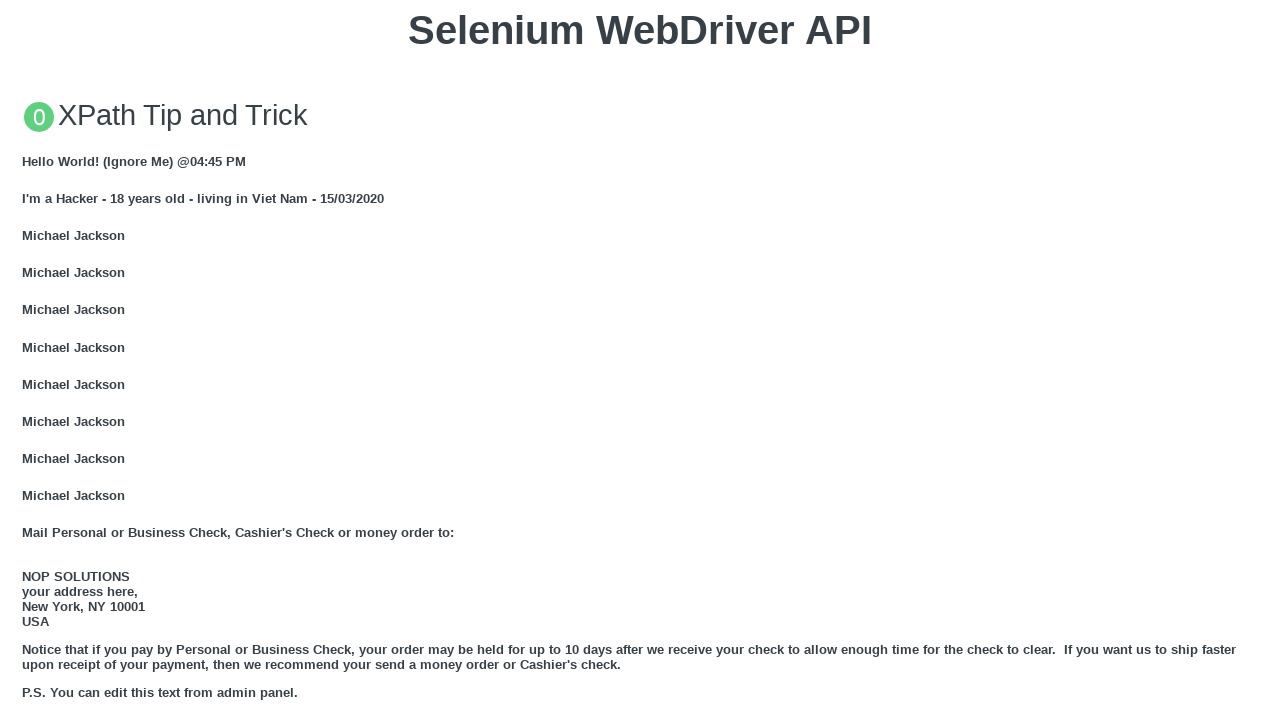

Email textbox is visible and filled with 'Automation Testing' on input#mail
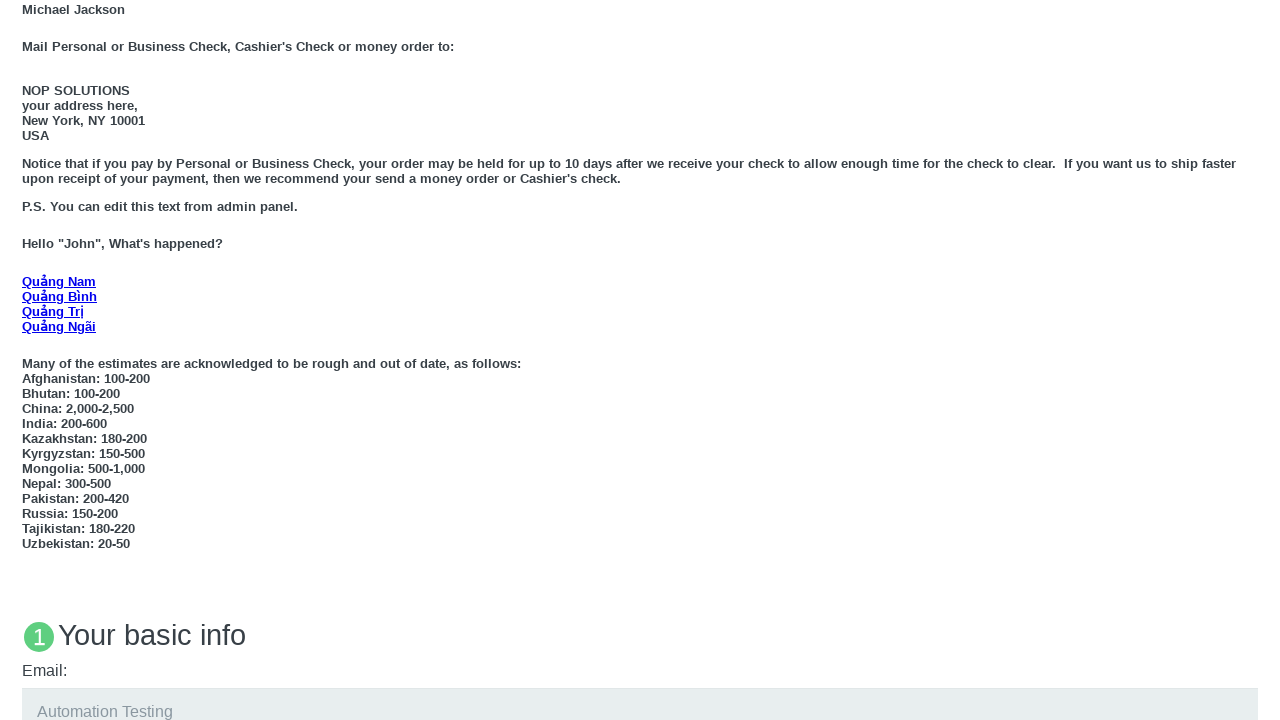

Age checkbox is visible and email textbox was clicked at (640, 696) on input#mail
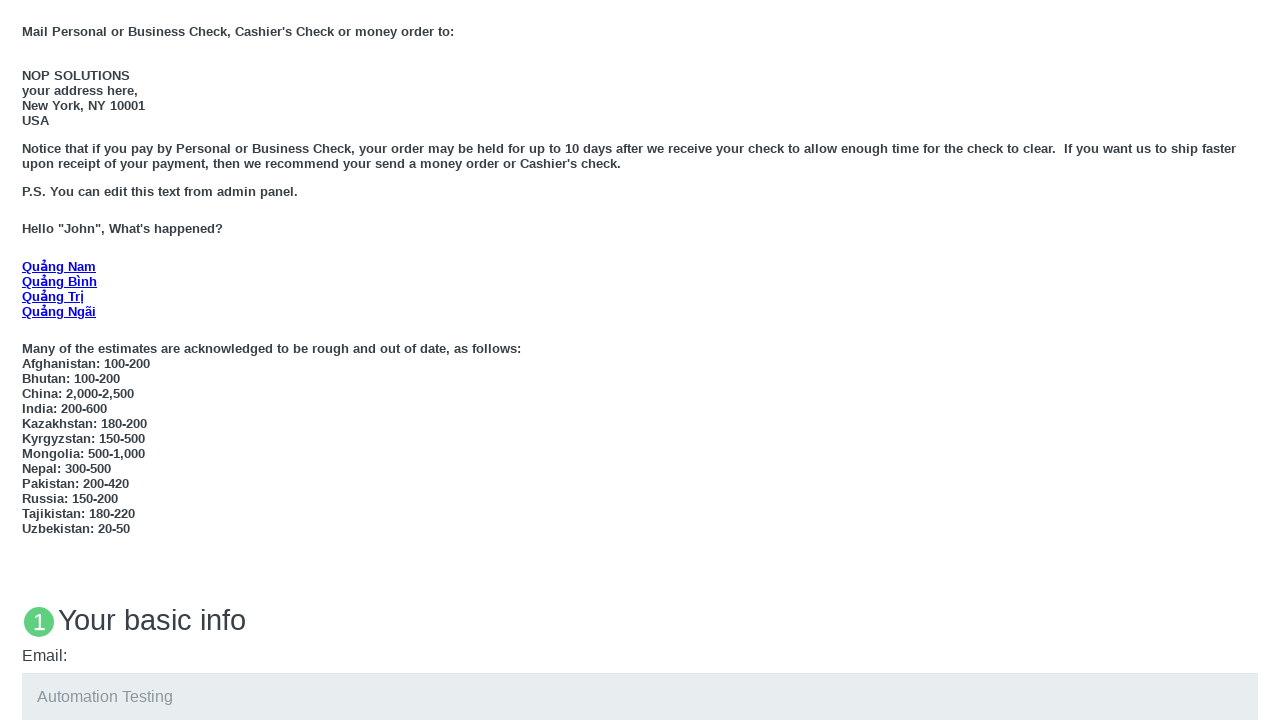

Education textarea is visible and filled with 'Automation Testing' on #edu
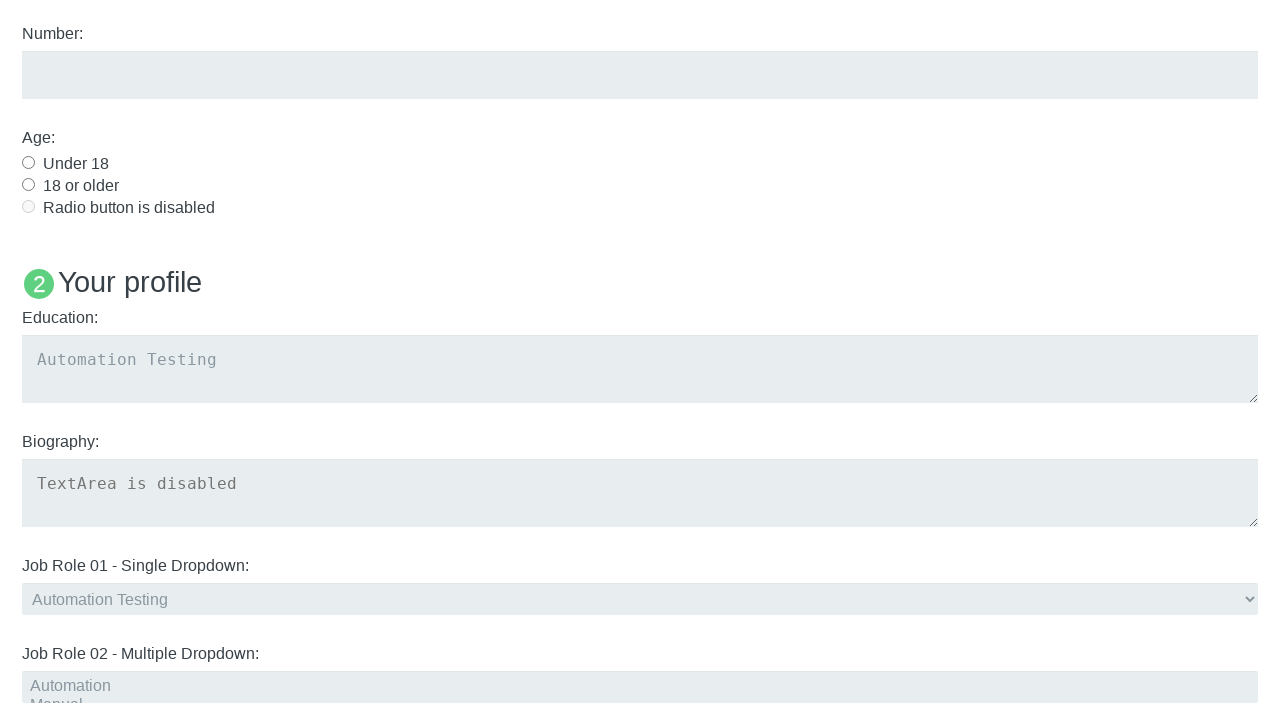

Checked visibility of name text element 'Name: User5'
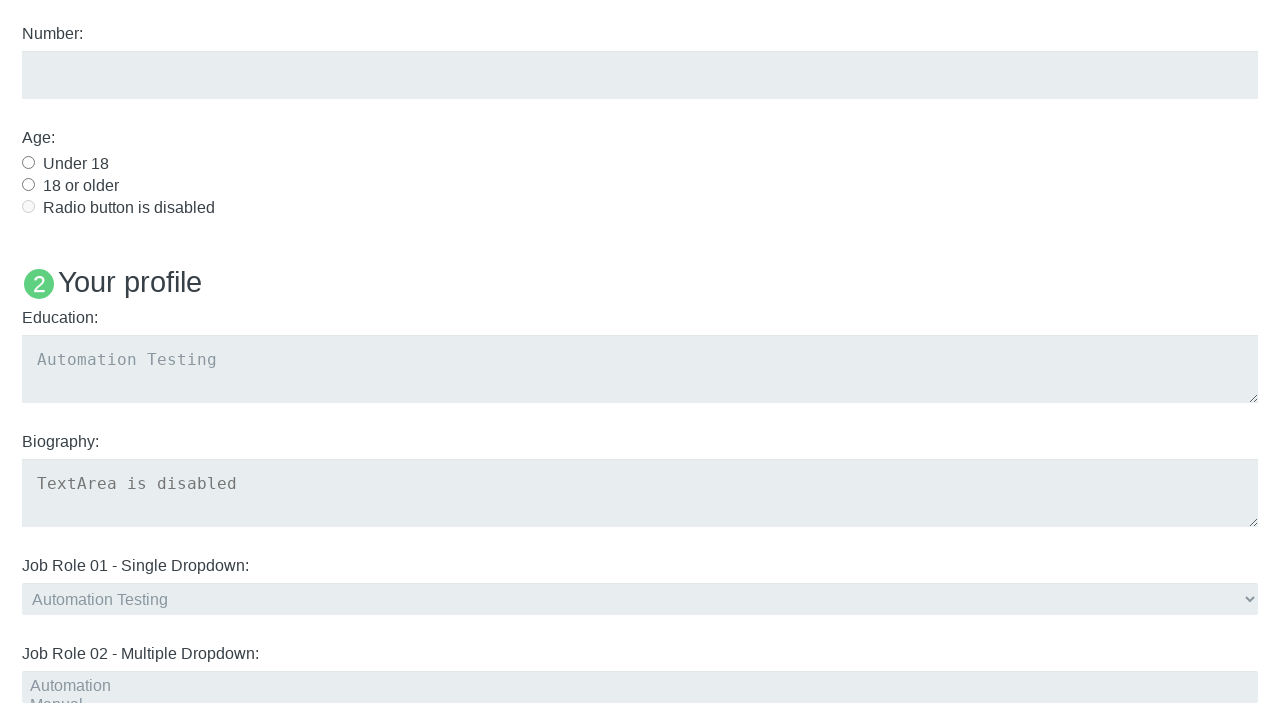

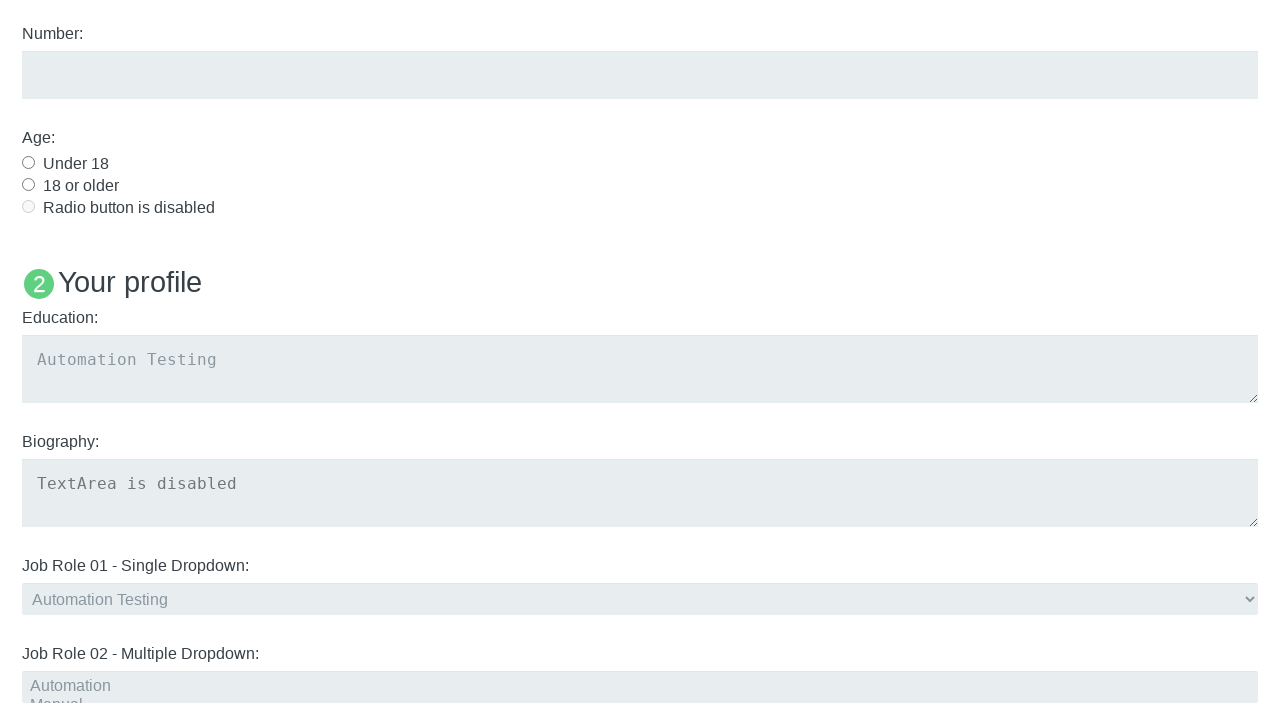